Navigates to Dell's homepage and captures the current URL to verify successful navigation.

Starting URL: https://www.dell.com/

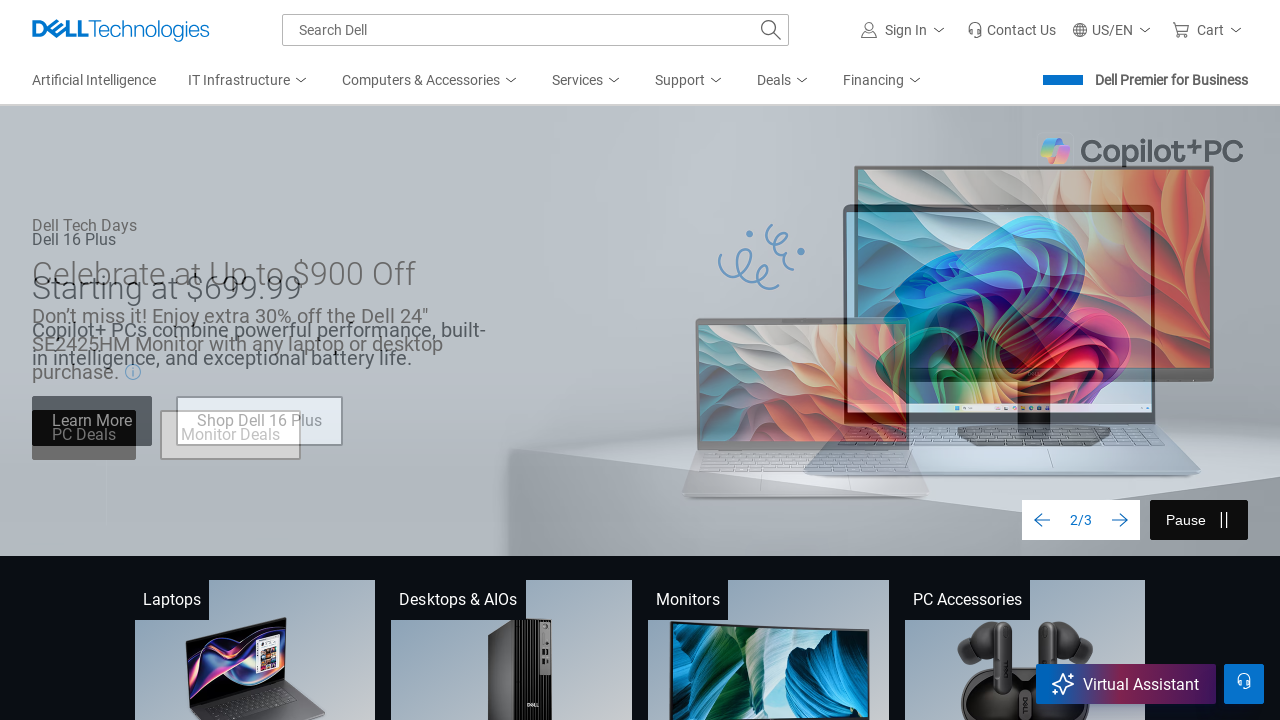

Waited for page to load (domcontentloaded state)
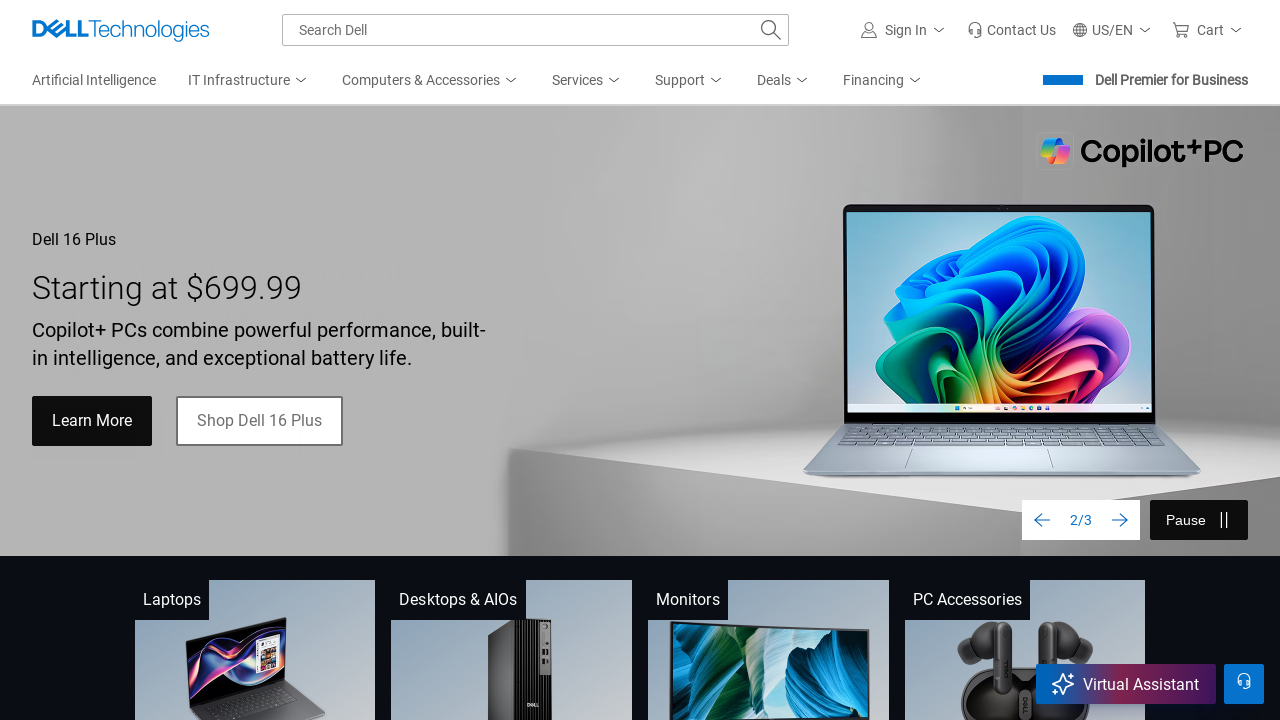

Captured current URL: https://www.dell.com/en-us
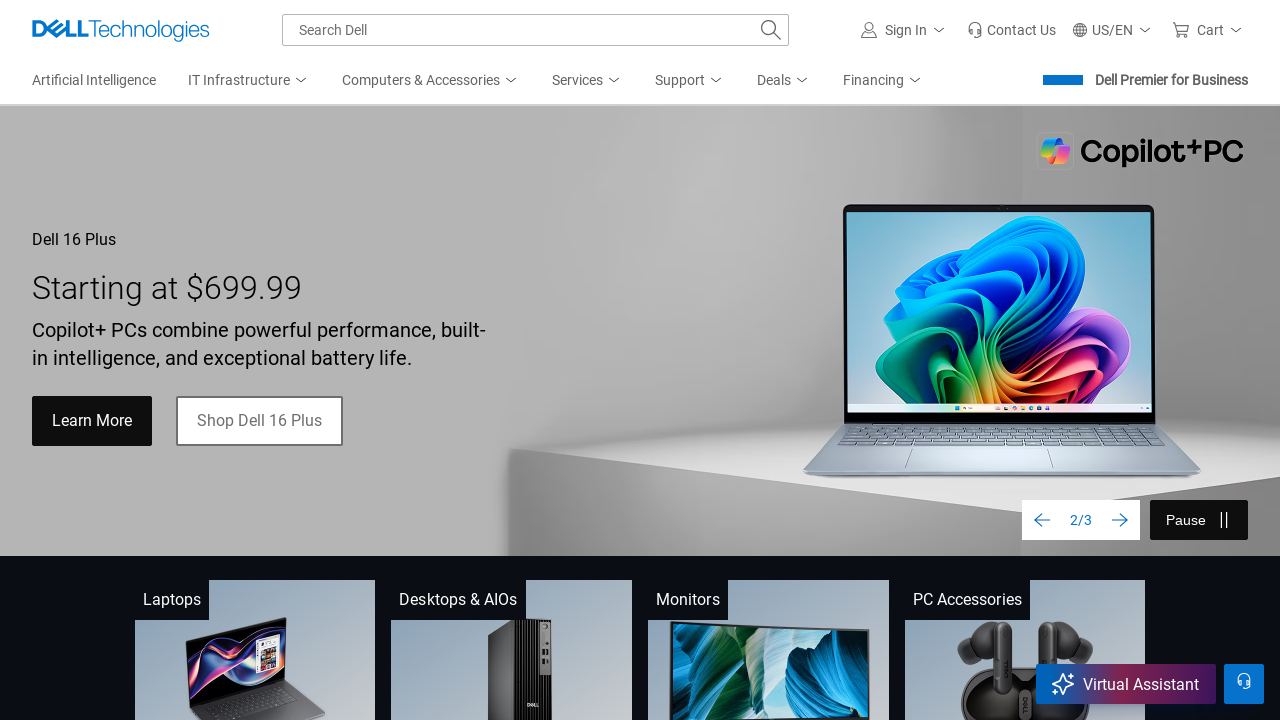

Verified that current URL contains 'dell.com'
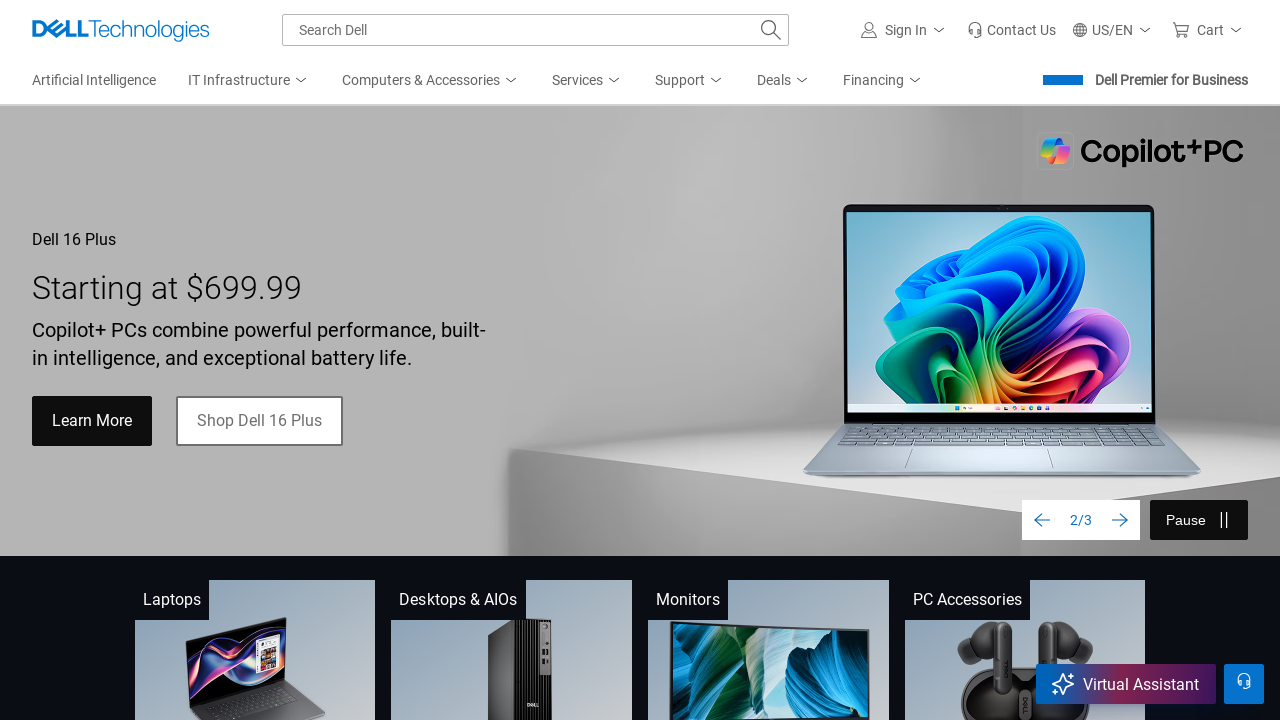

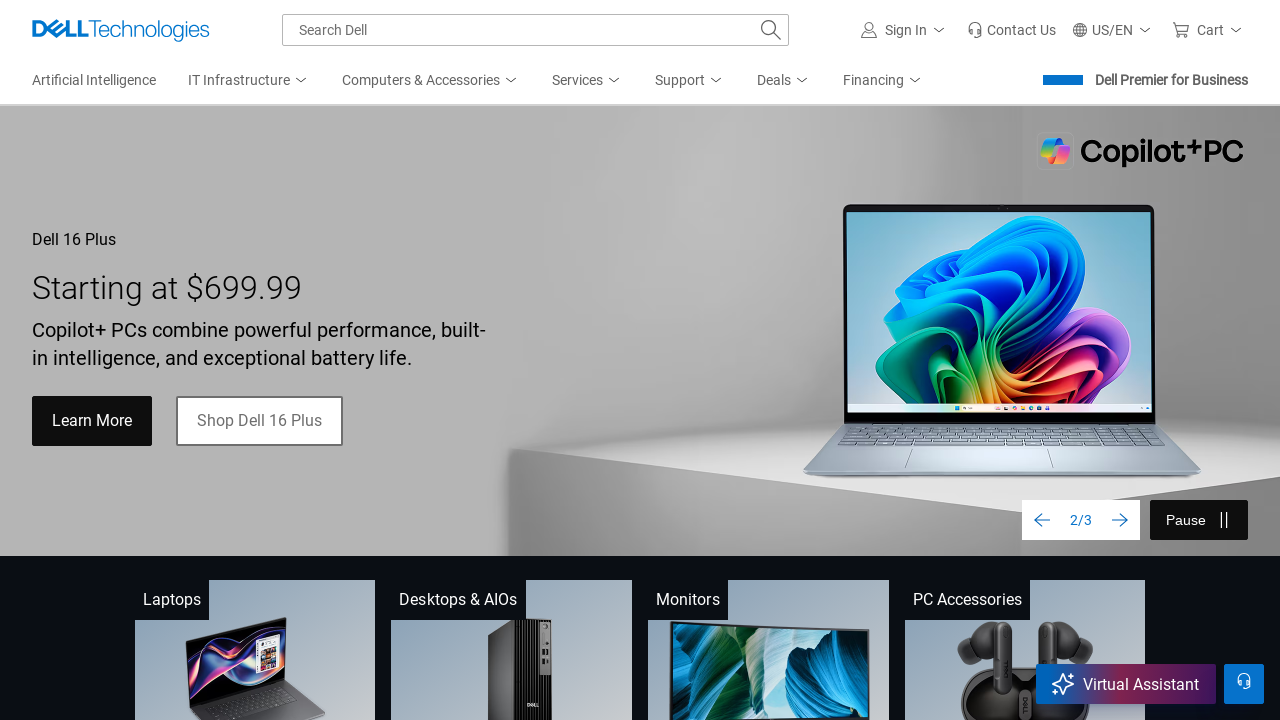